Tests the "Enter a Number" form by inputting a number, clicking submit, and verifying the result message either in an error element or an alert dialog.

Starting URL: https://kristinek.github.io/site/tasks/enter_a_number

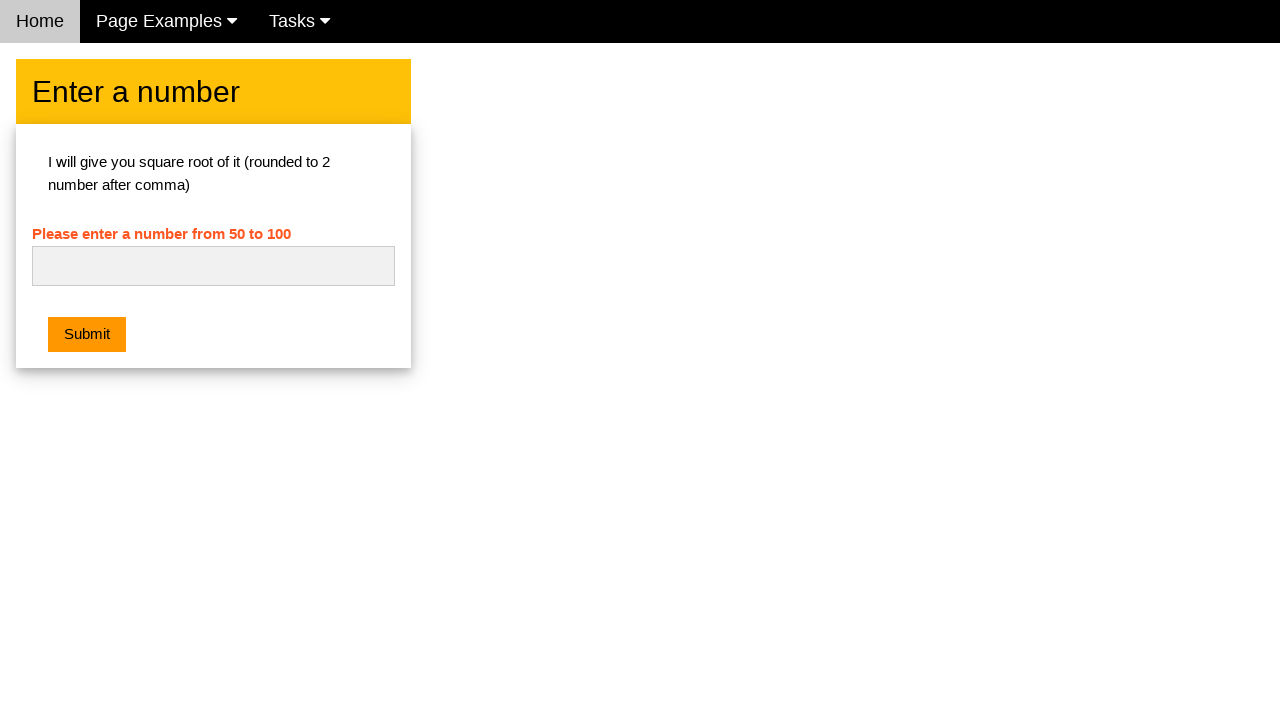

Navigated to the 'Enter a Number' form page
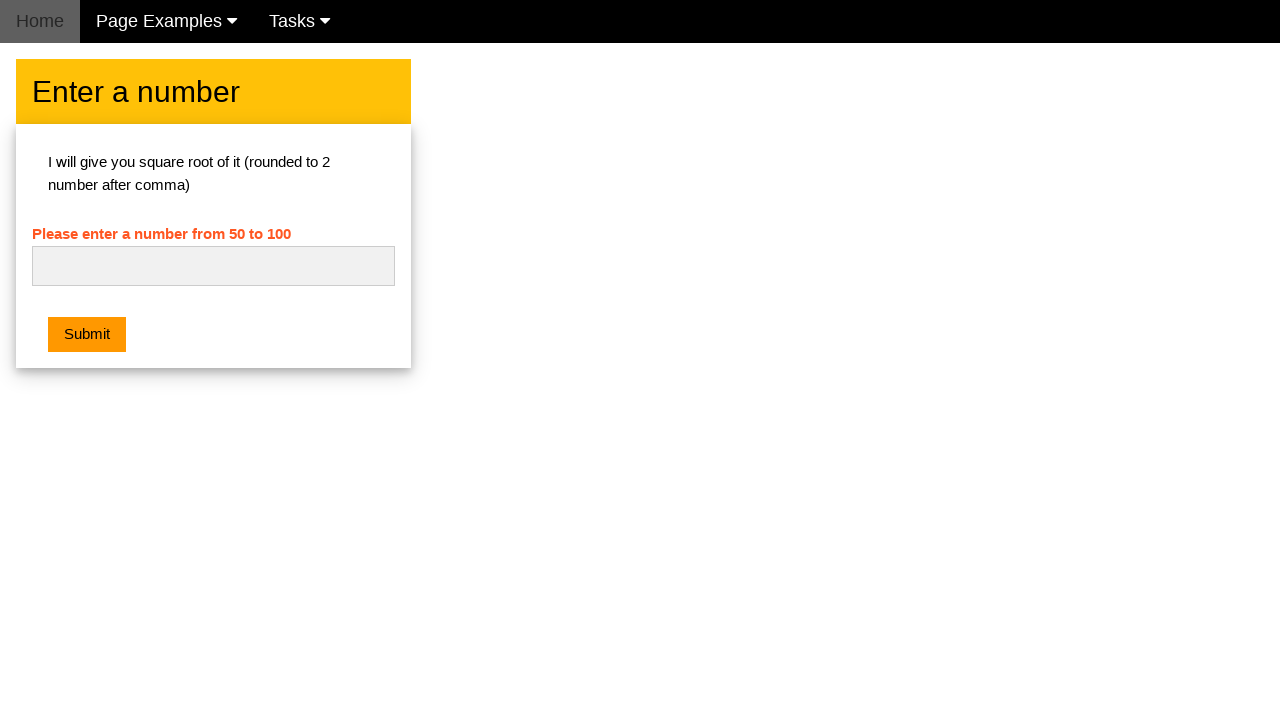

Entered number '42' into the text input field on input[type='text']
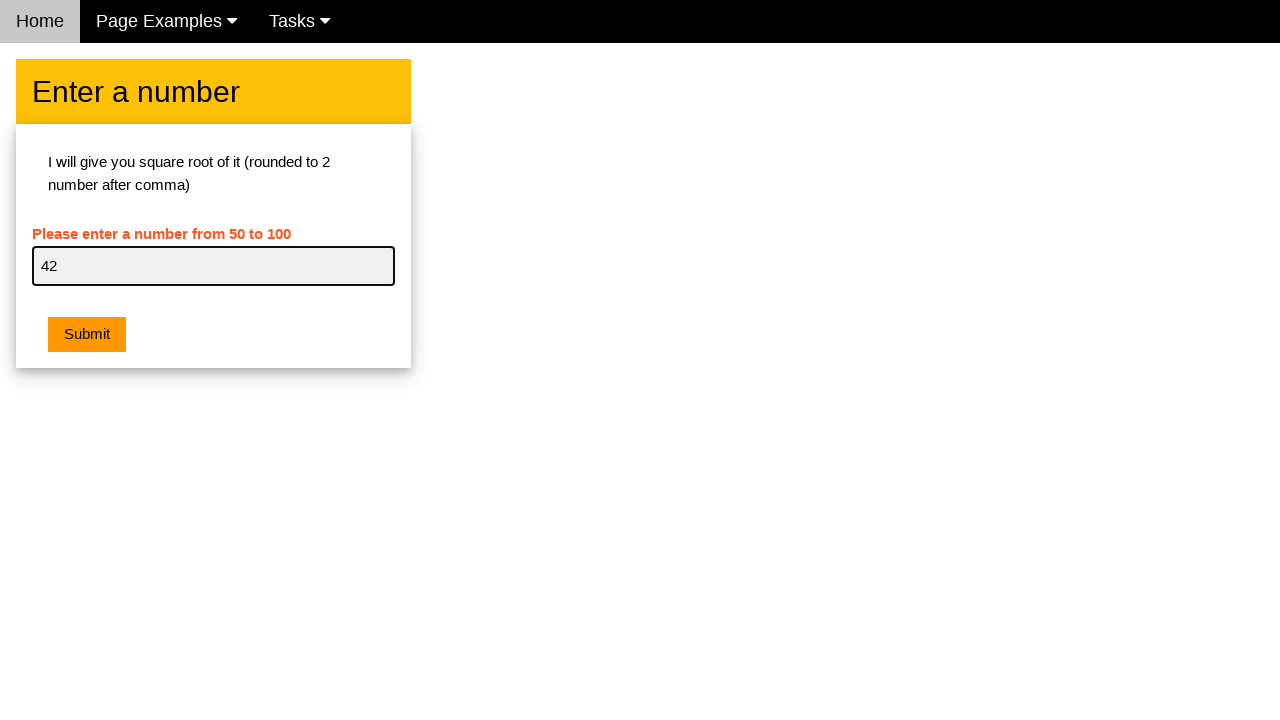

Clicked the Submit button at (87, 335) on button[onclick]
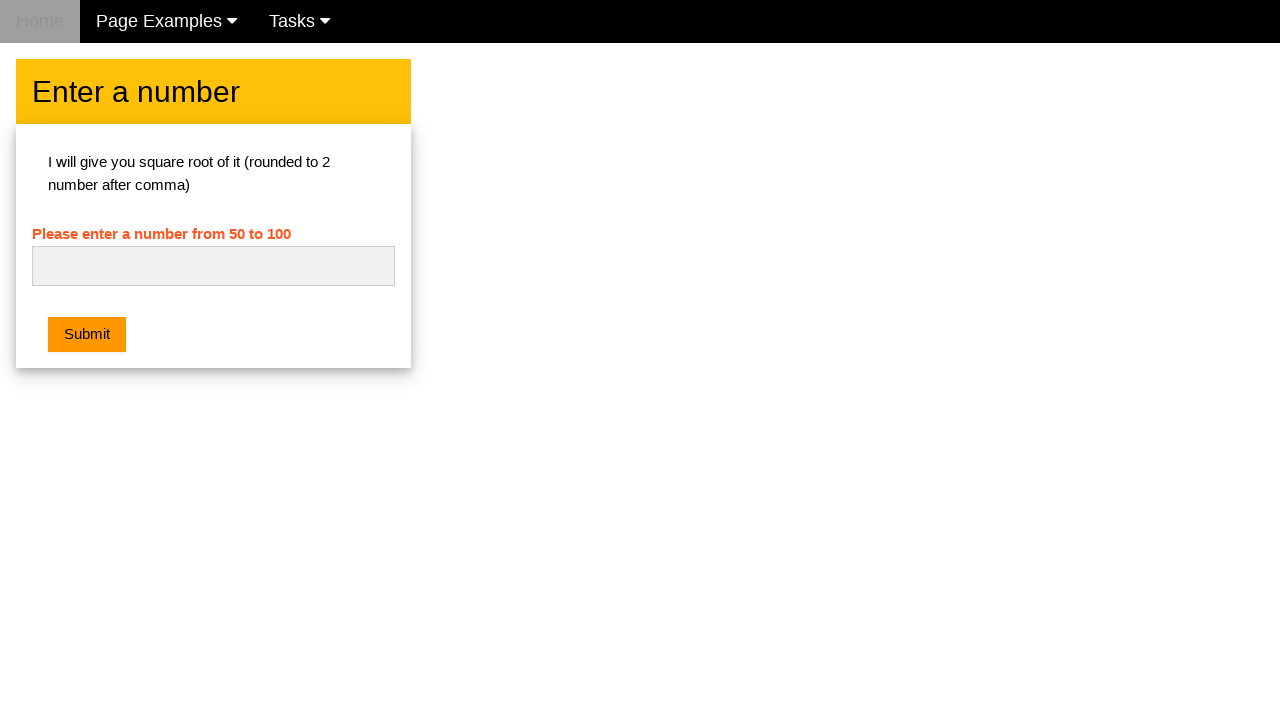

Located error element #ch1_error
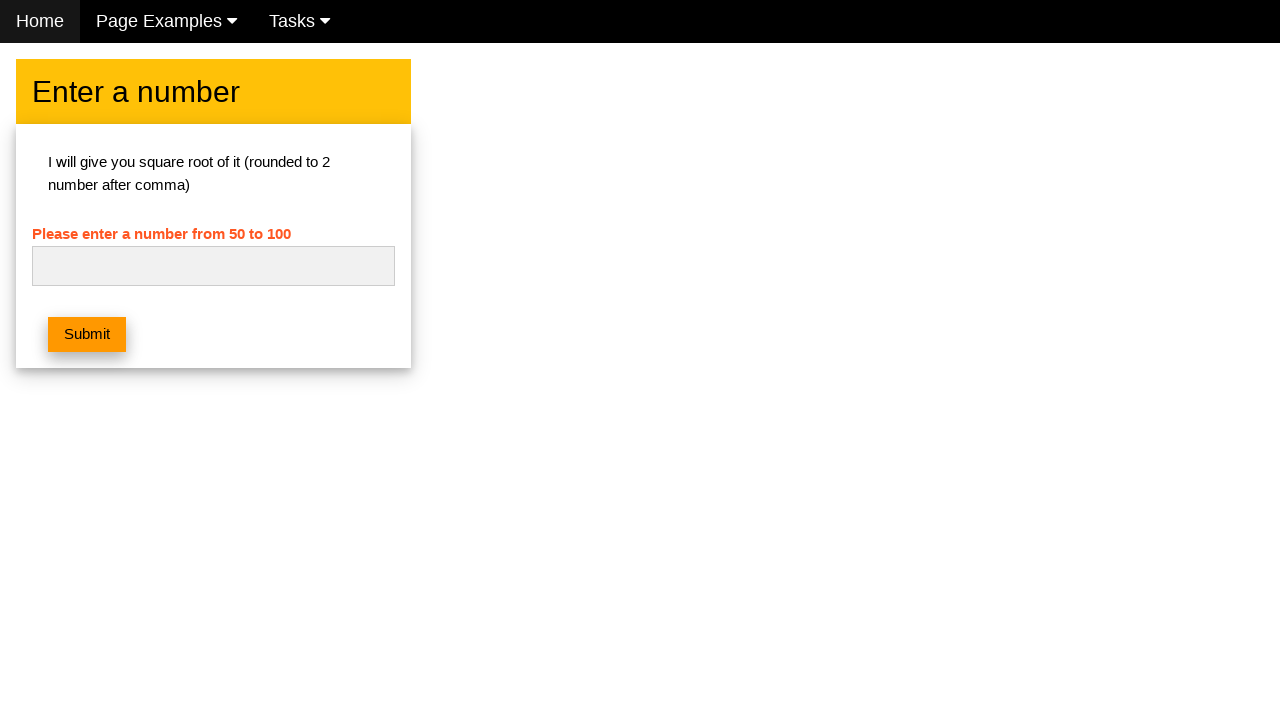

Set up dialog handler to accept alerts
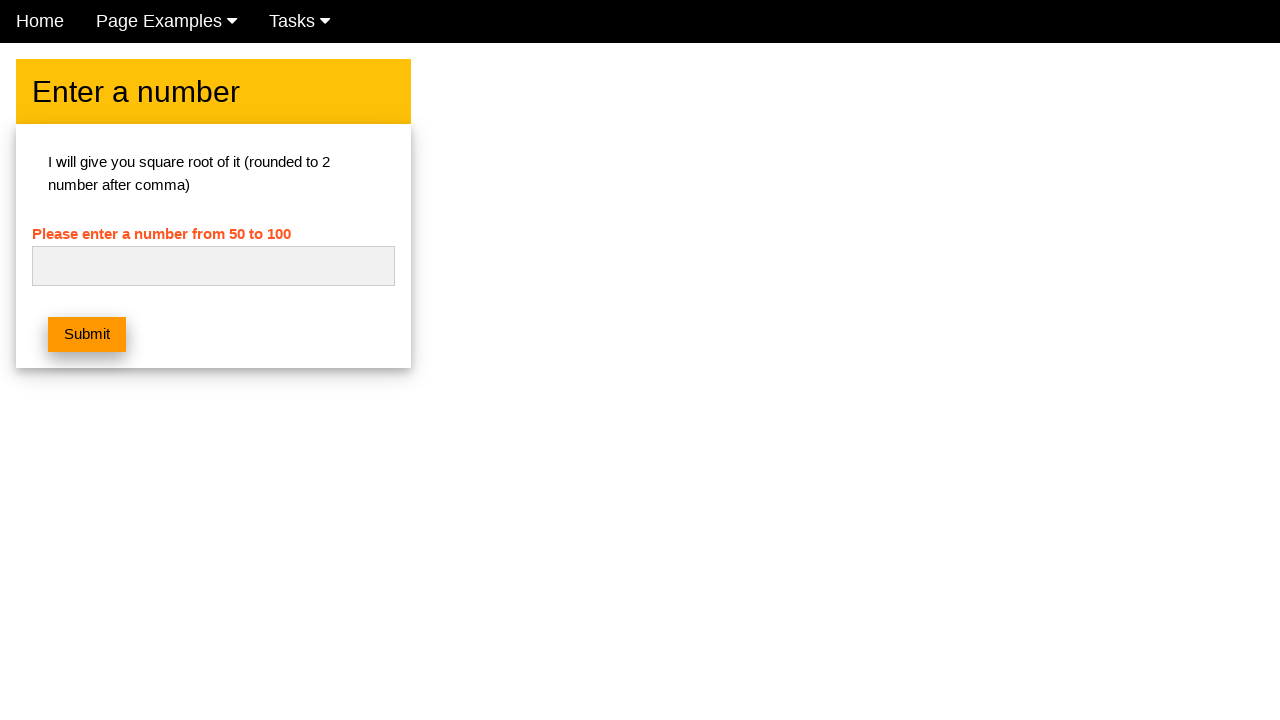

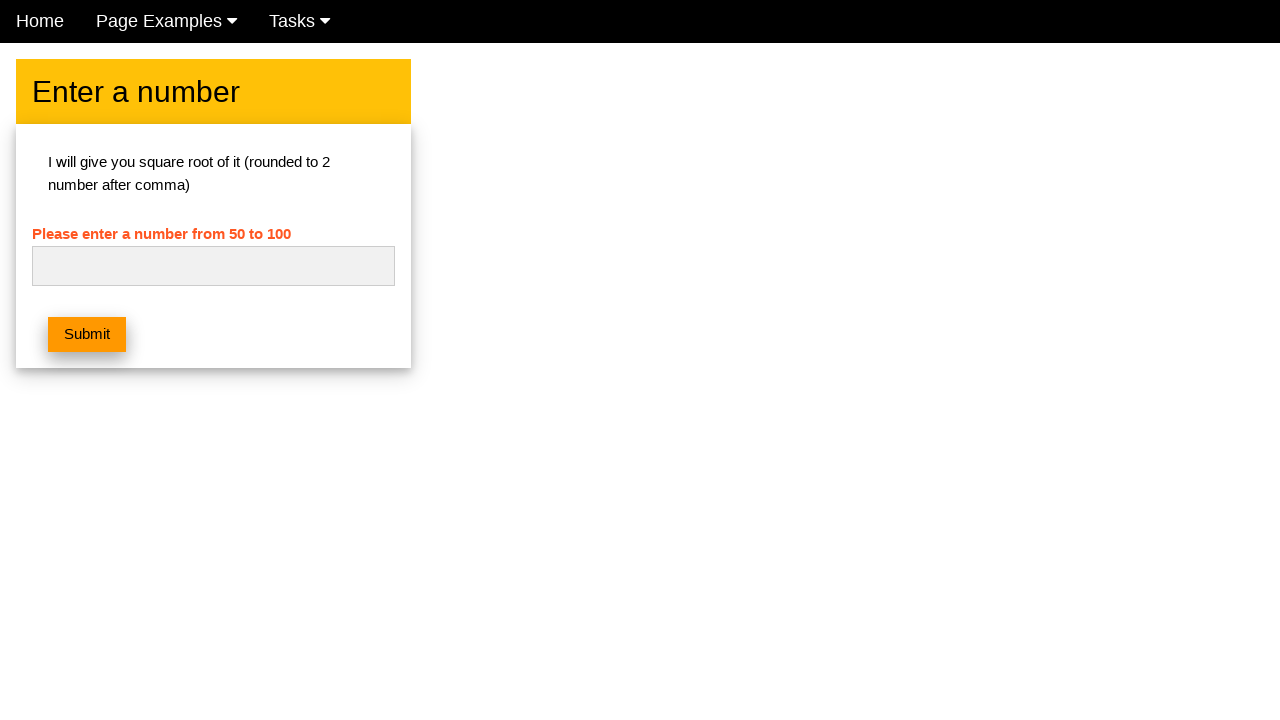